Tests the GreenKart e-commerce site search functionality by searching for a product name and verifying the correct product appears in the results

Starting URL: https://rahulshettyacademy.com/seleniumPractise

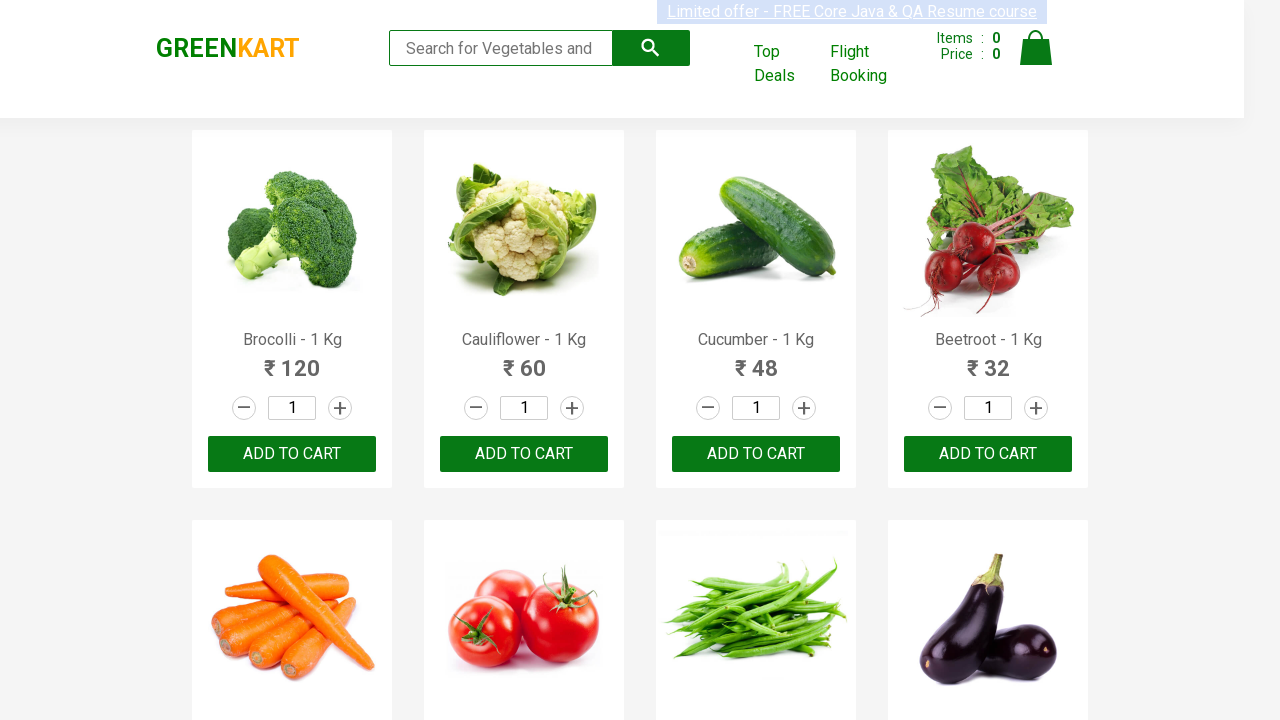

Filled search field with 'Tom' to search for product on input.search-keyword
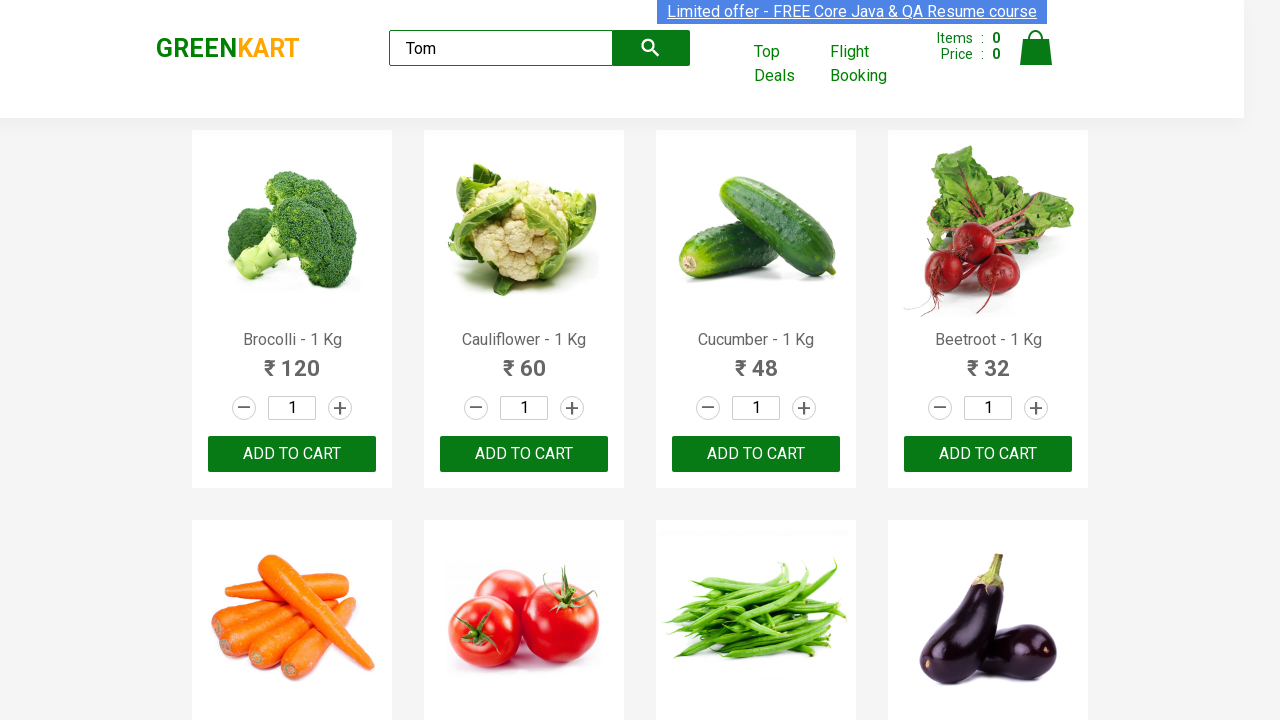

Waited for search results to load
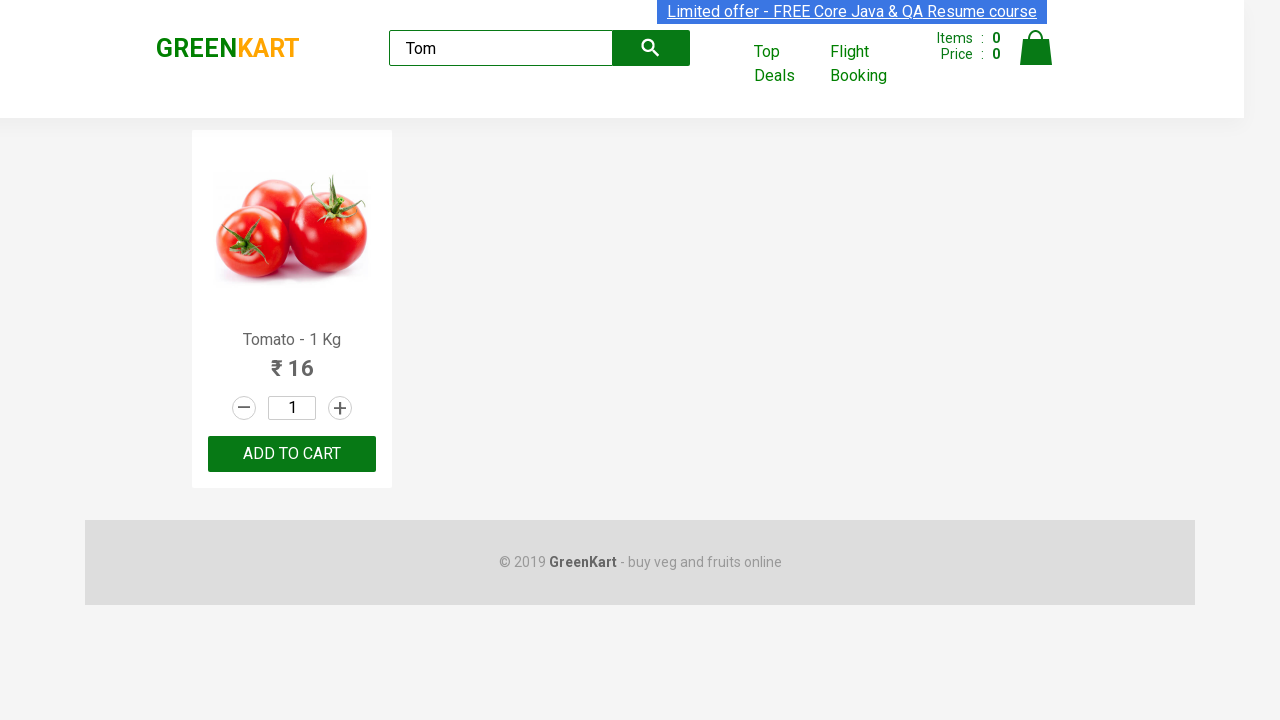

Product name element appeared in search results
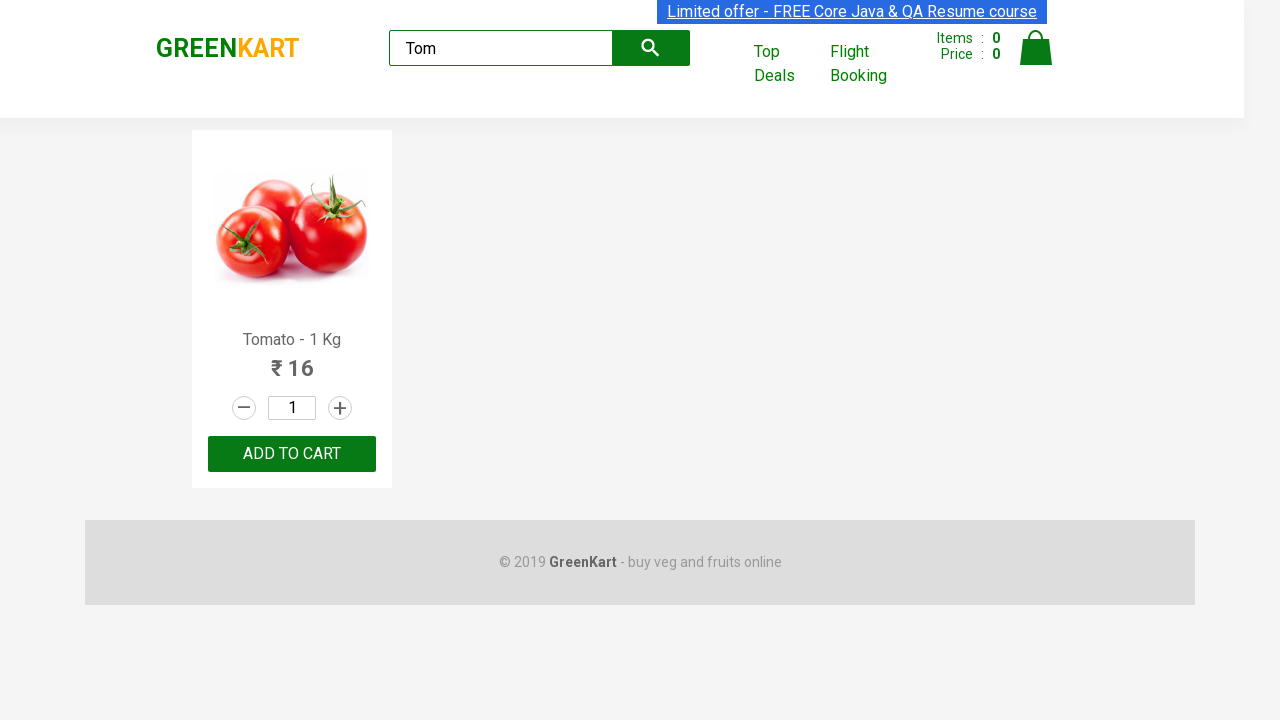

Extracted product name text: 'Tomato - 1 Kg'
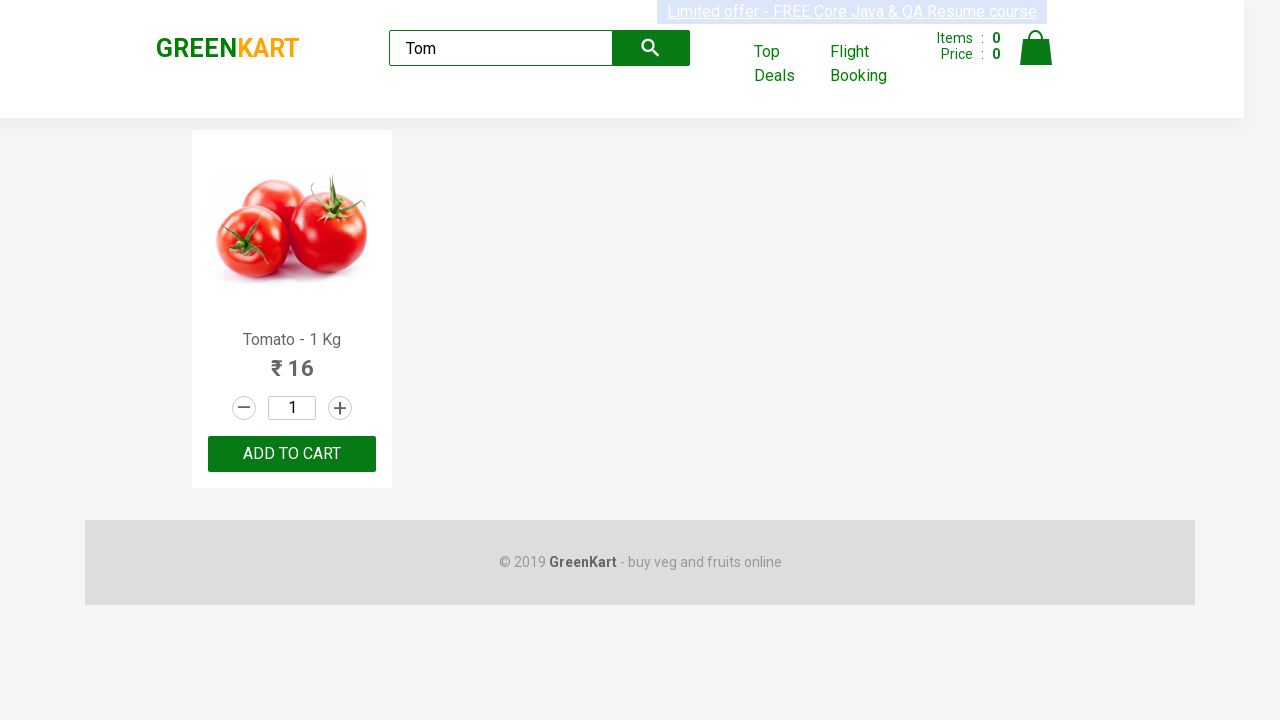

Verified product name contains 'Tomato' - assertion passed
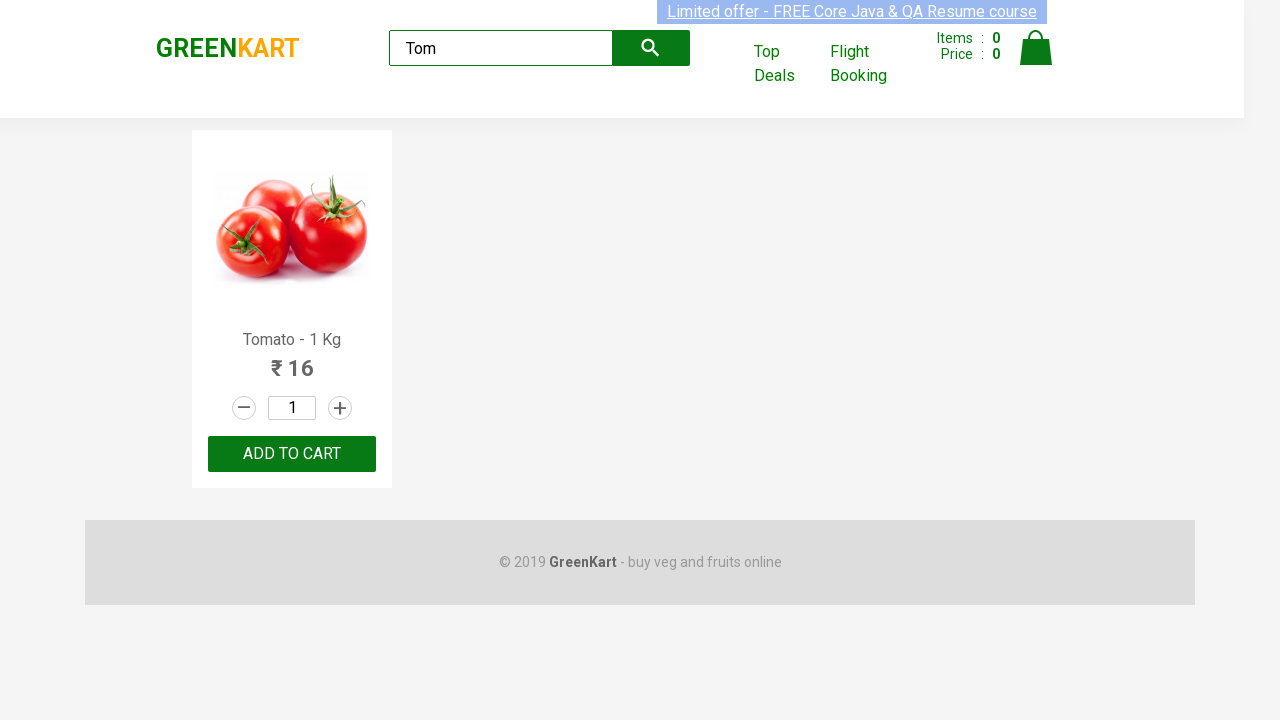

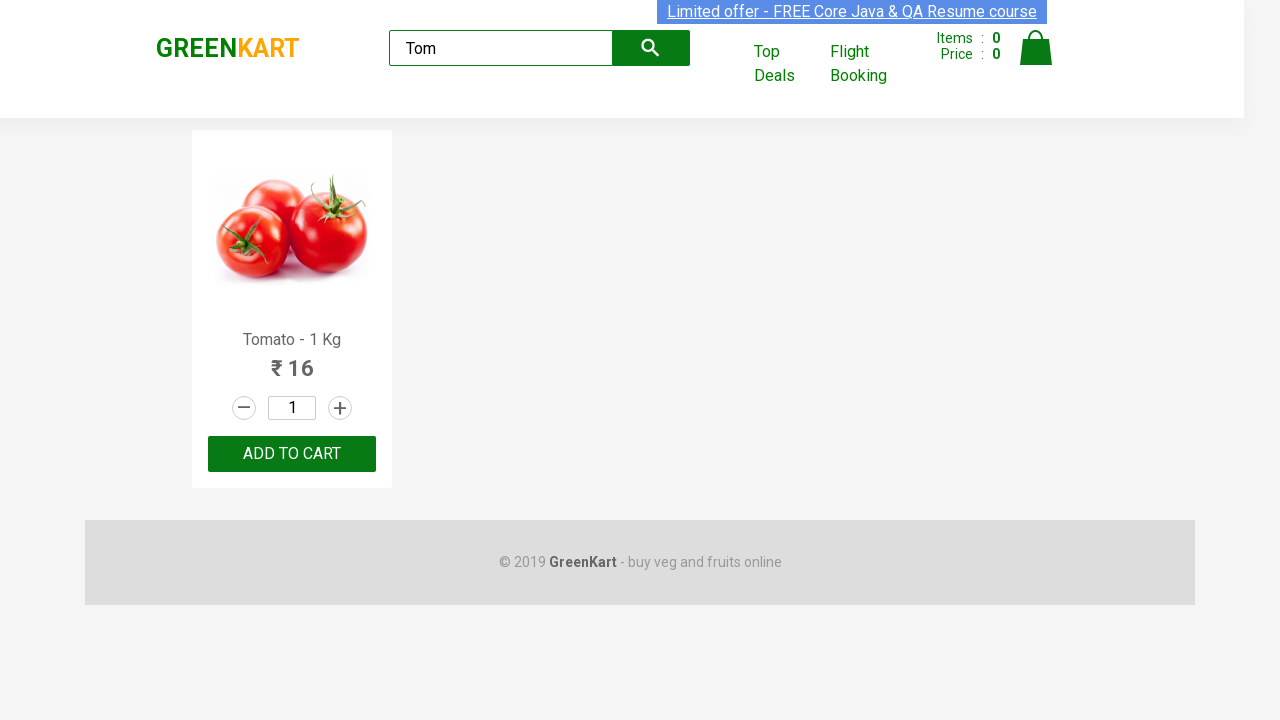